Tests double-click functionality by scrolling to demo area, switching to iframe, and double-clicking on a div element

Starting URL: https://api.jquery.com/dblclick/

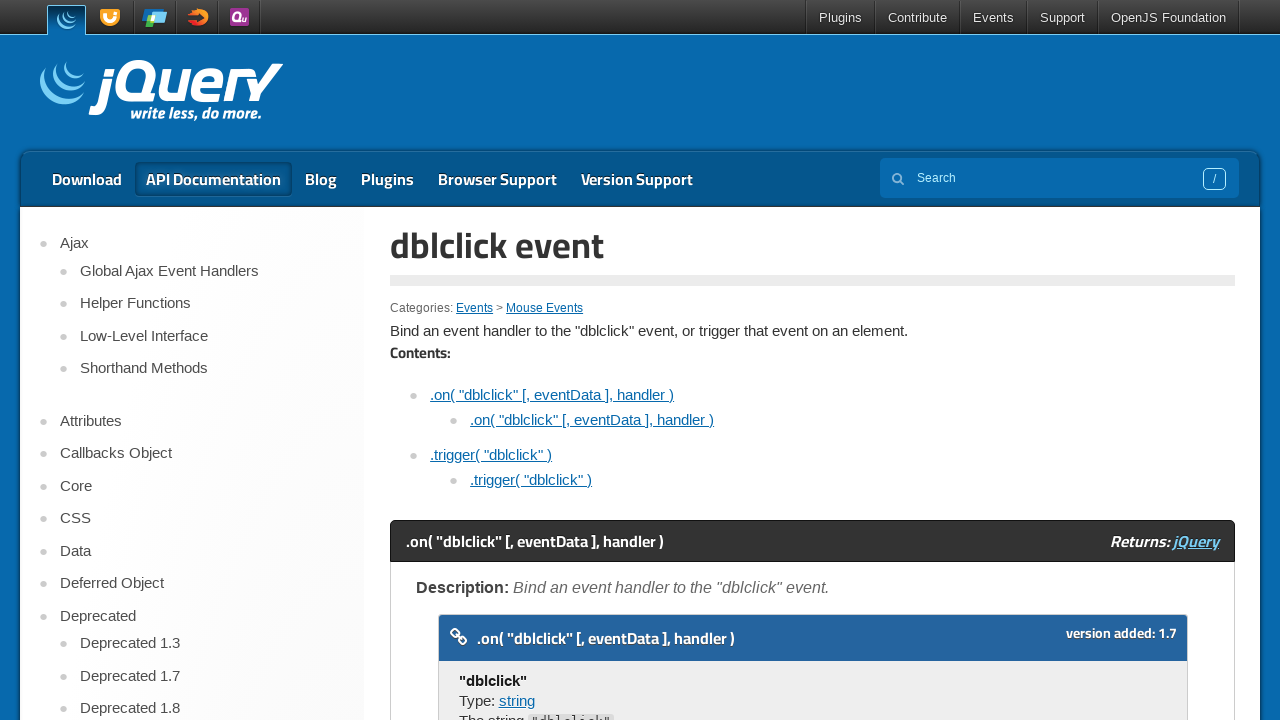

Scrolled to demo code area
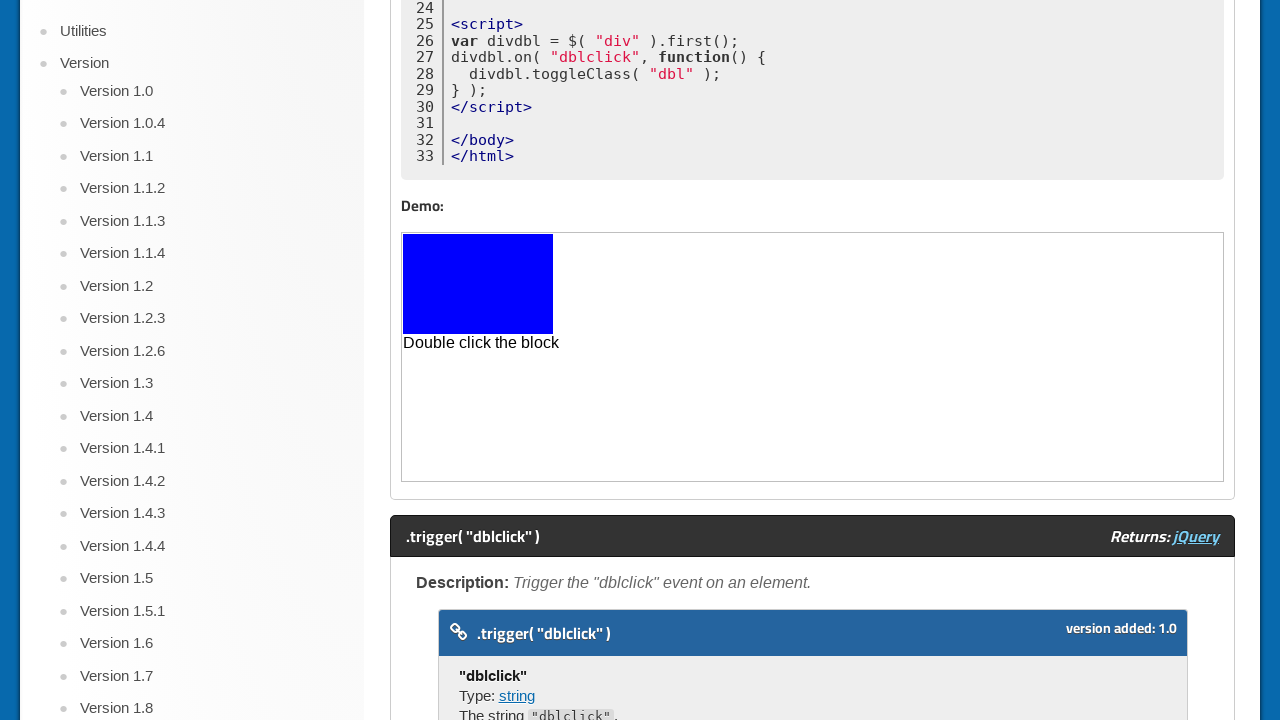

Located iframe and switched to it
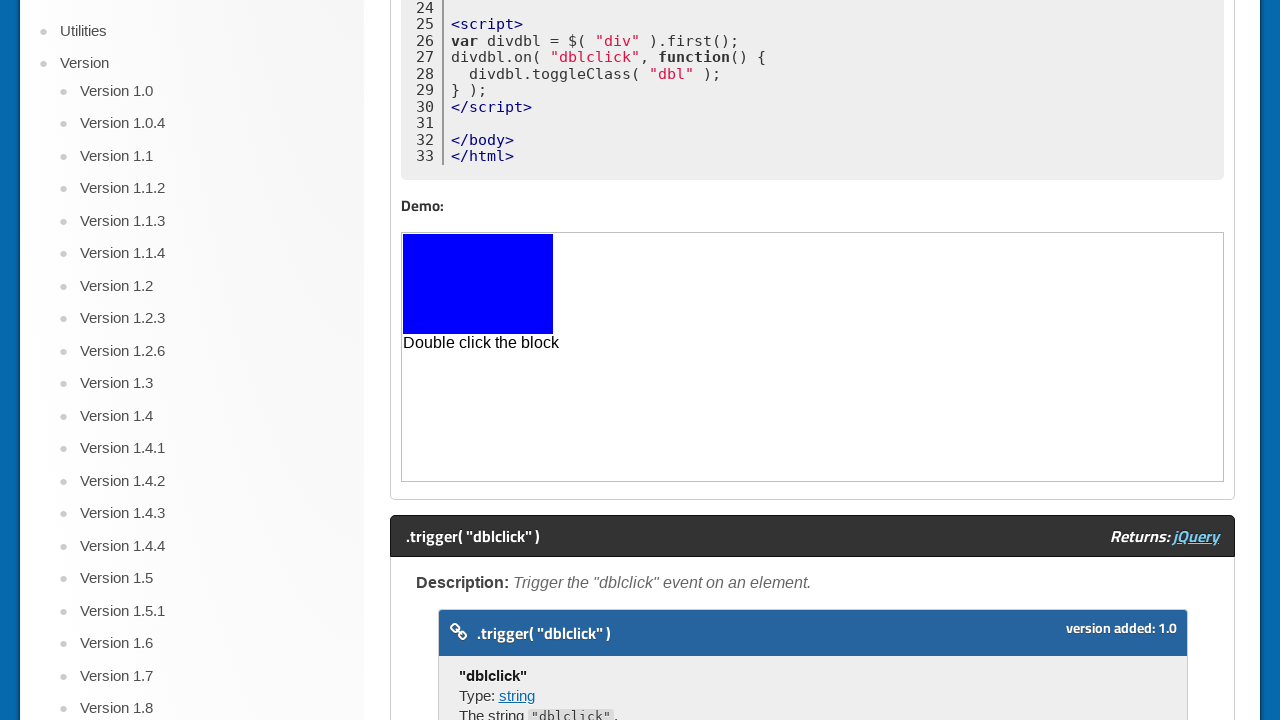

Double-clicked on div element within iframe at (478, 284) on iframe >> nth=0 >> internal:control=enter-frame >> div >> nth=0
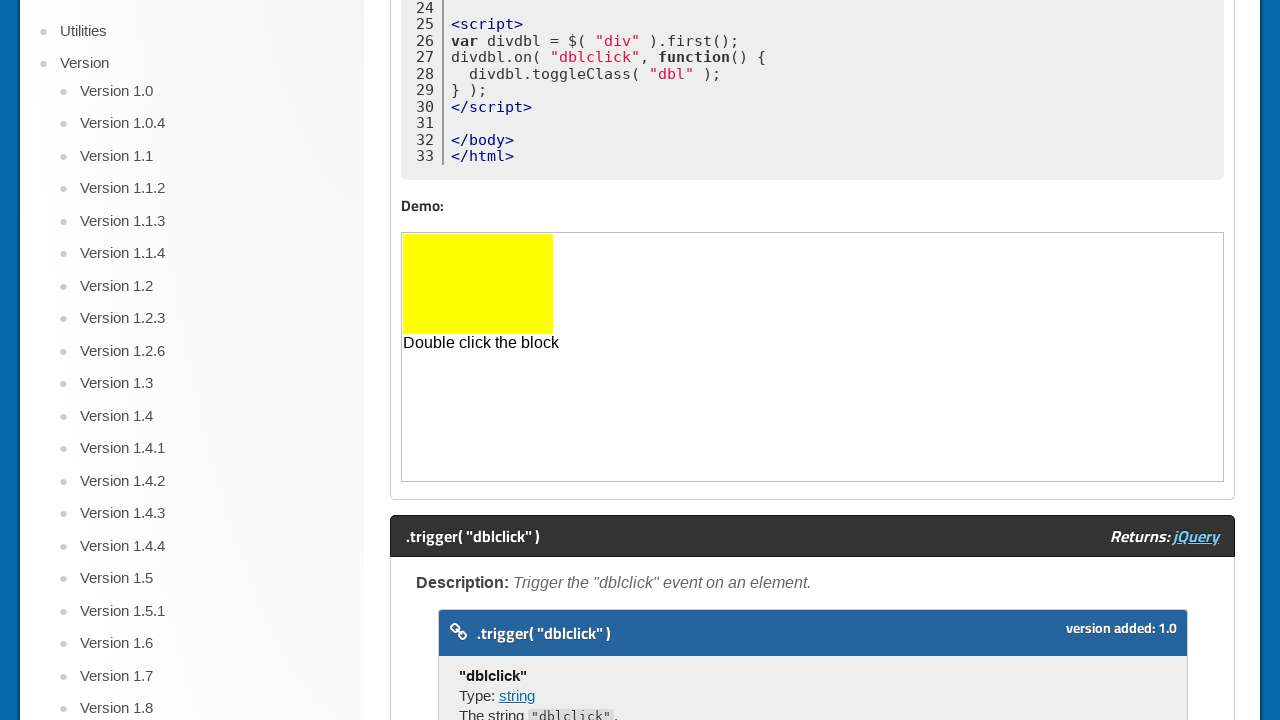

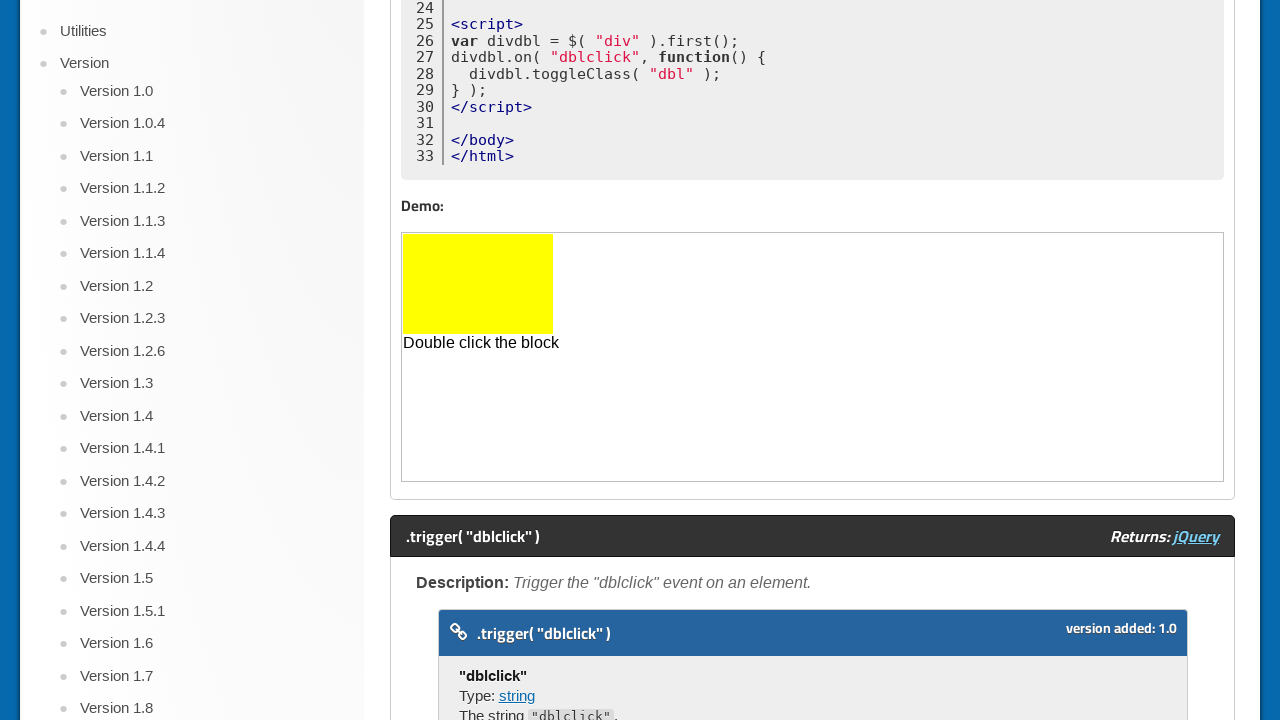